Navigates to JPL Space image page, clicks the full image button to view the featured Mars image in a lightbox

Starting URL: https://data-class-jpl-space.s3.amazonaws.com/JPL_Space/index.html

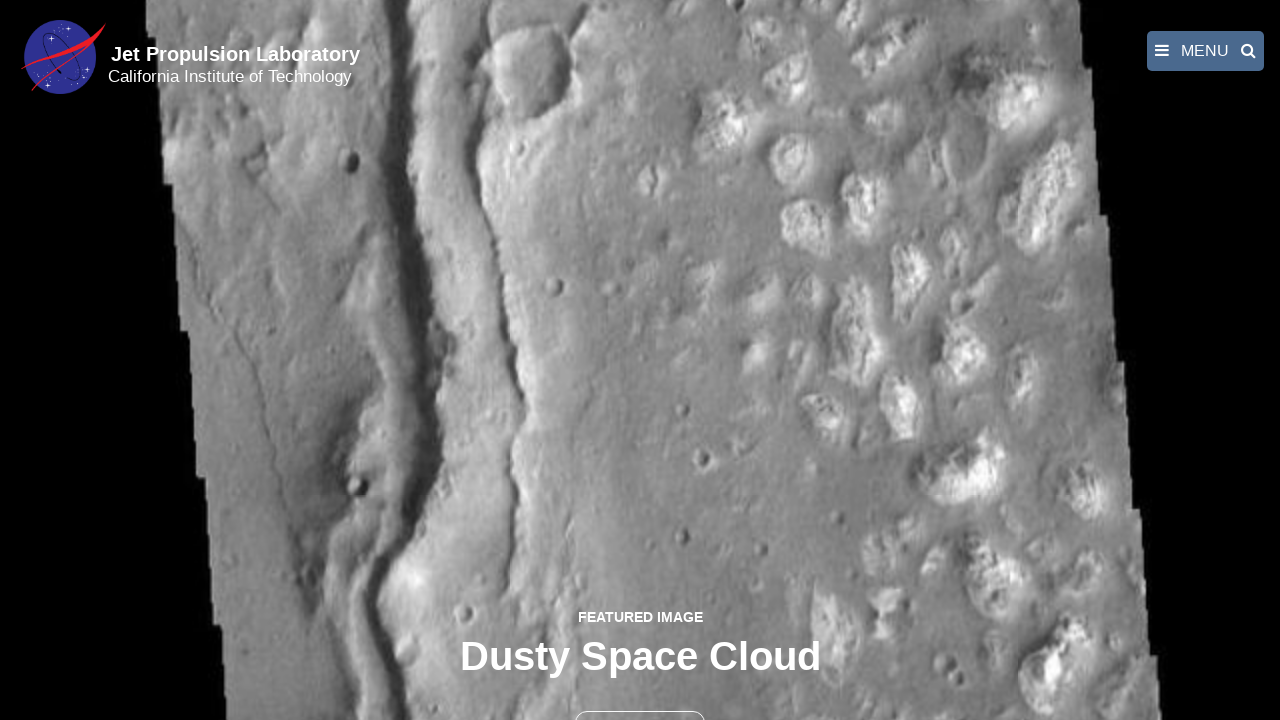

Navigated to JPL Space image page
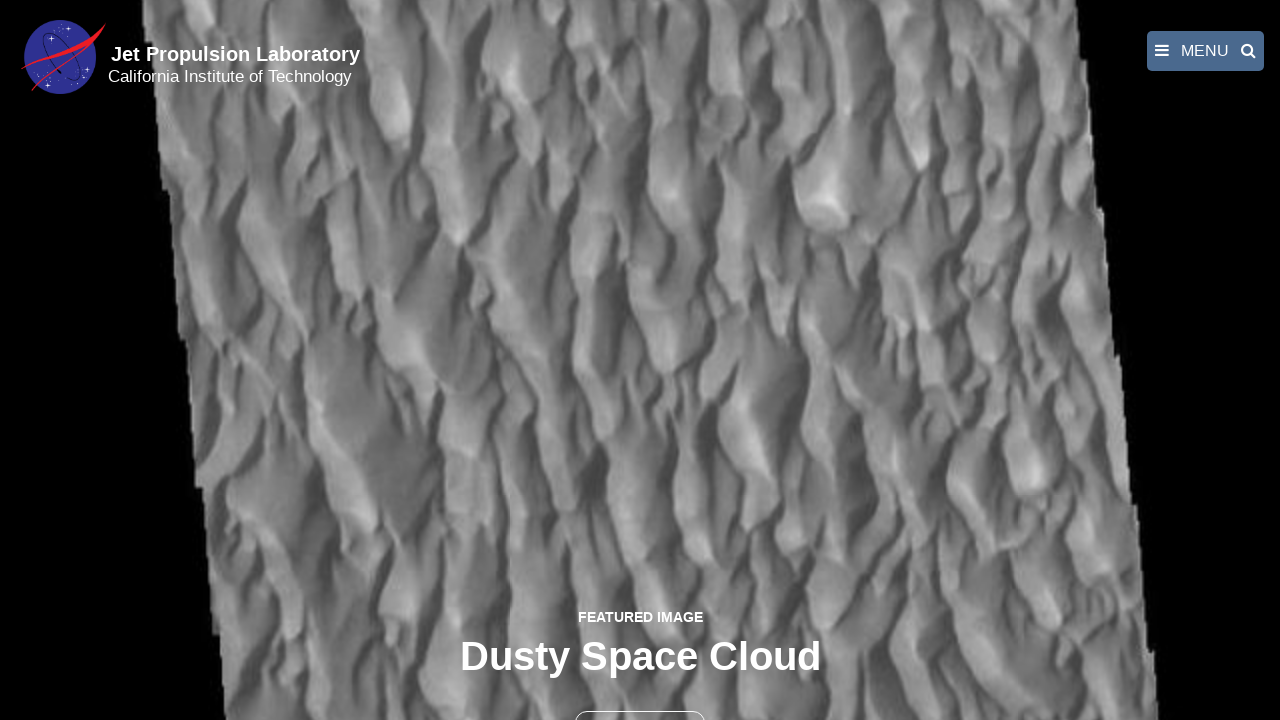

Clicked the full image button to open featured Mars image in lightbox at (640, 699) on button >> nth=1
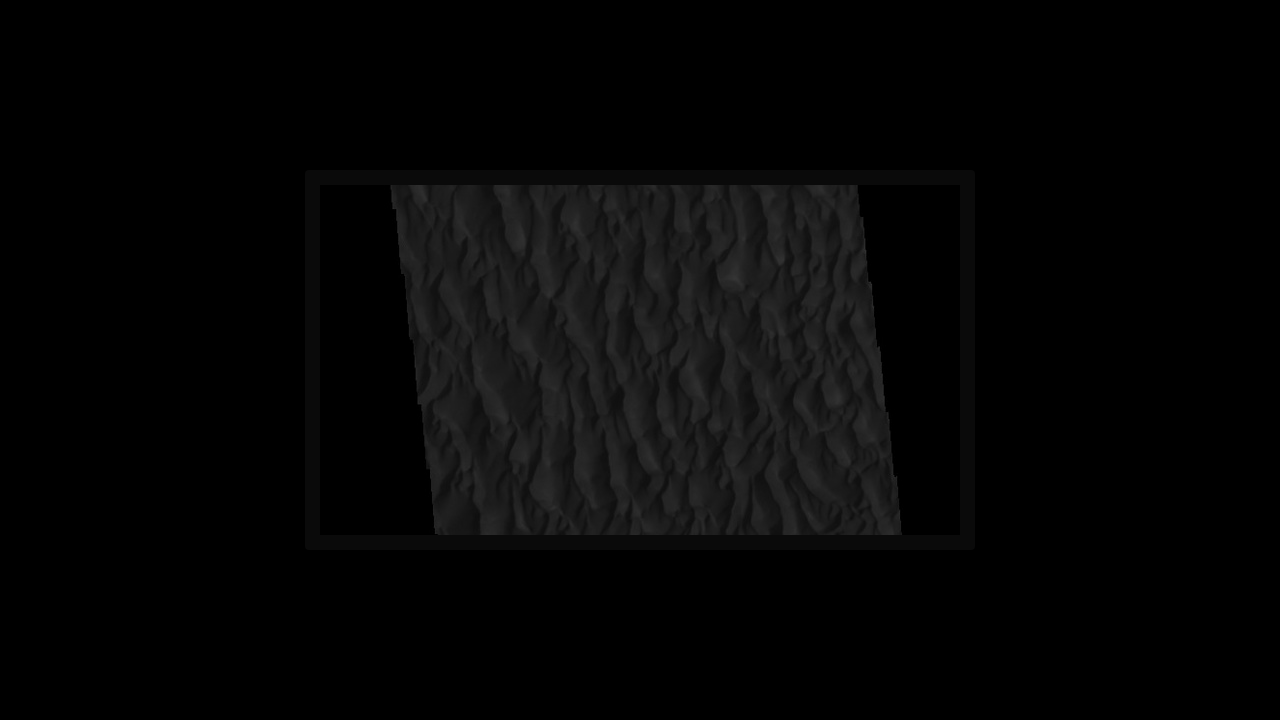

Featured Mars image loaded in lightbox
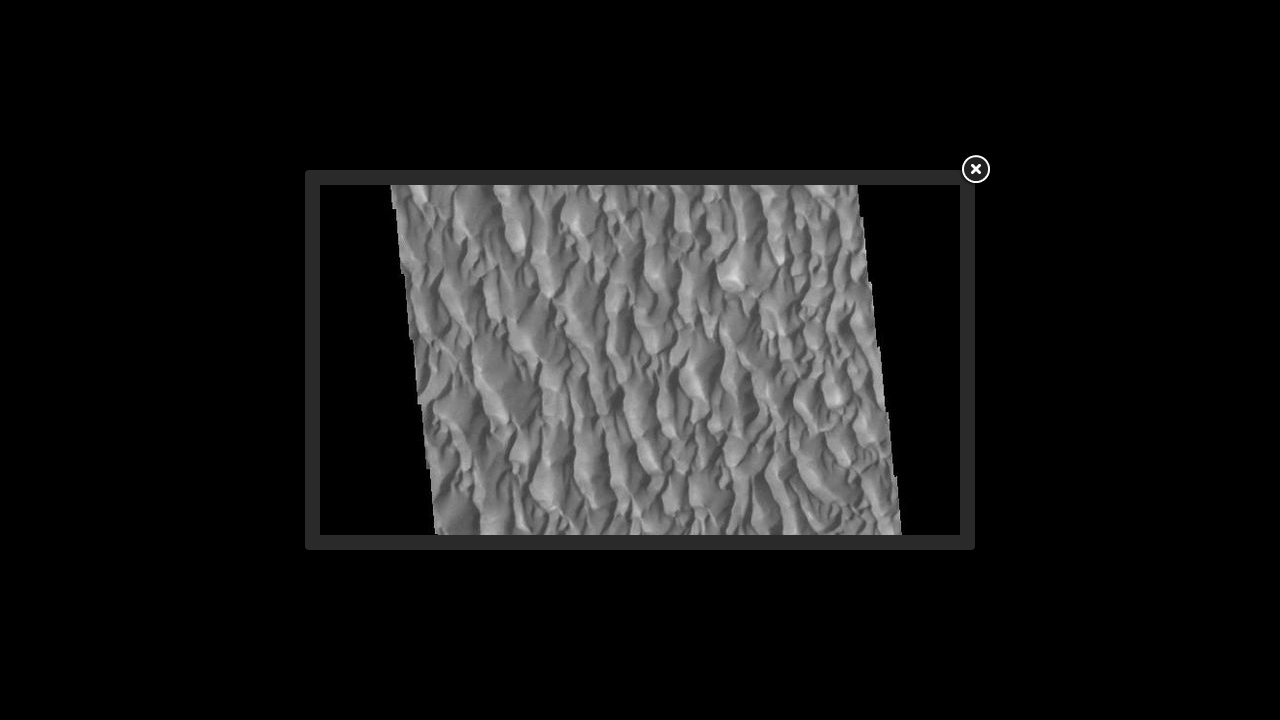

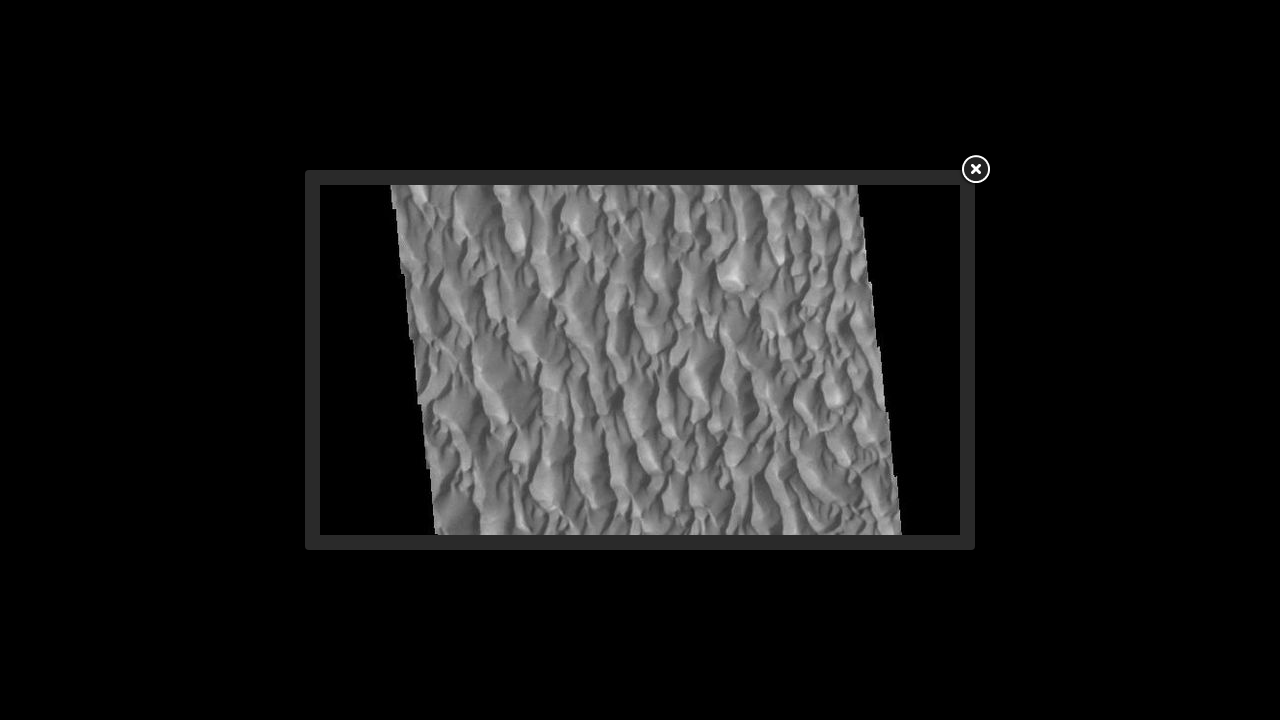